Tests JavaScript Confirm popup by clicking the JS Confirm button, dismissing the confirm dialog, and verifying the result message shows "Cancel" was clicked.

Starting URL: https://the-internet.herokuapp.com/javascript_alerts

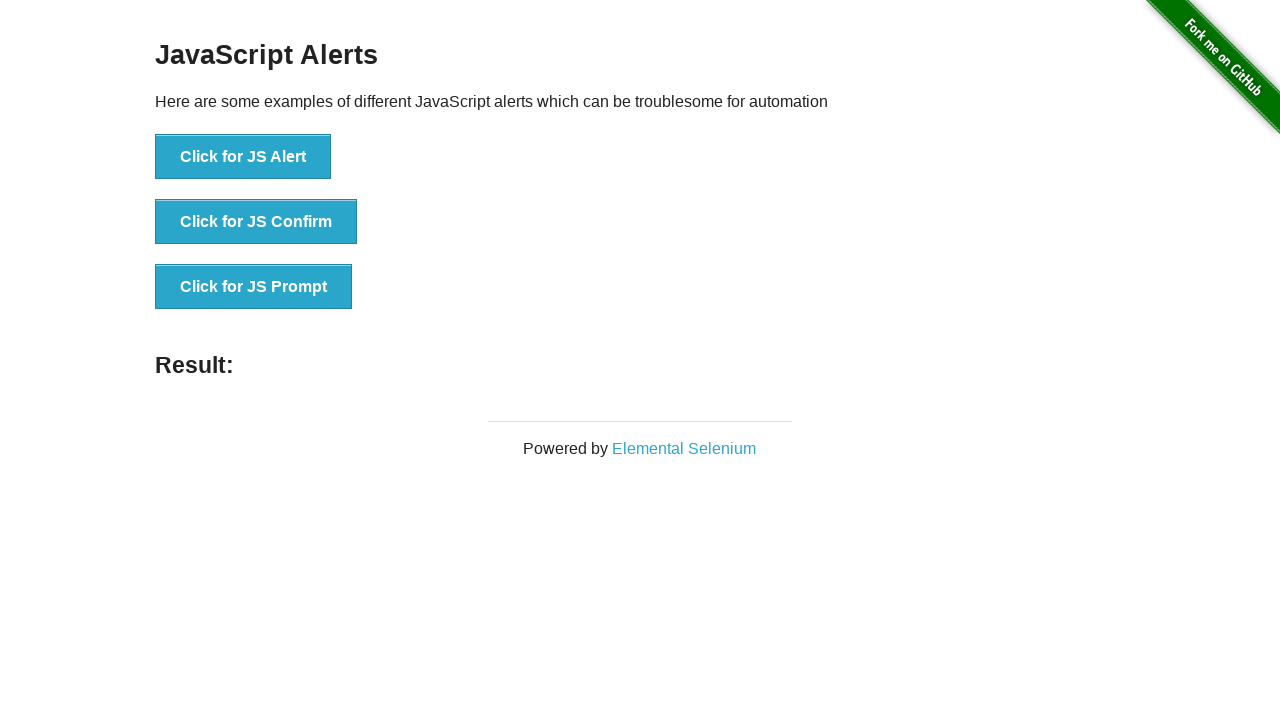

Registered dialog handler to dismiss confirm popup
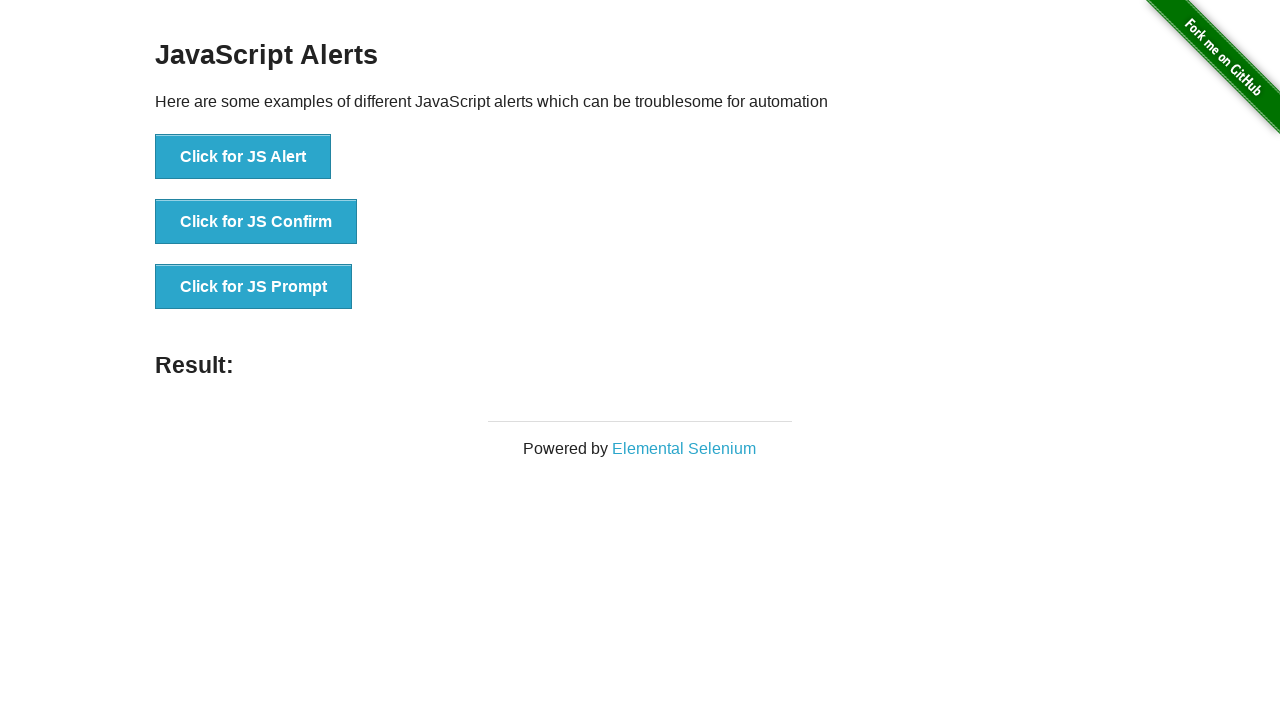

Clicked JS Confirm button to trigger confirm dialog at (256, 222) on button[onclick*='jsConfirm']
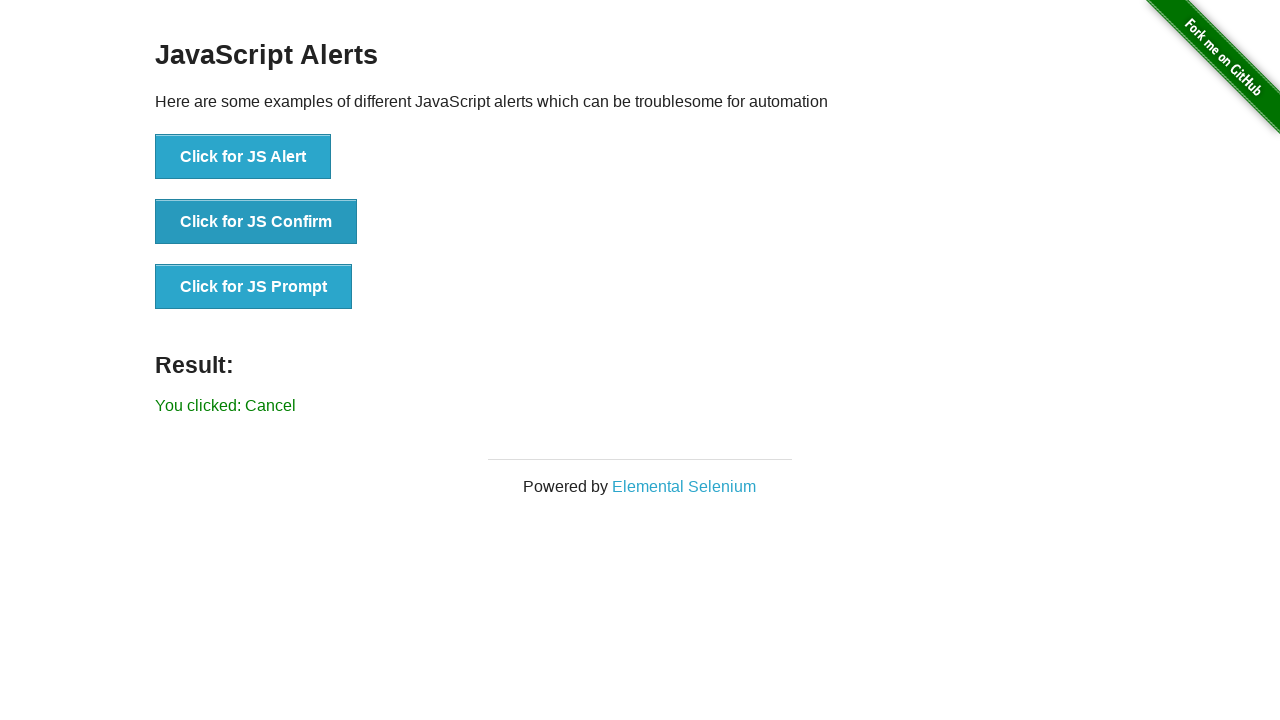

Result message element loaded after dismissing confirm dialog
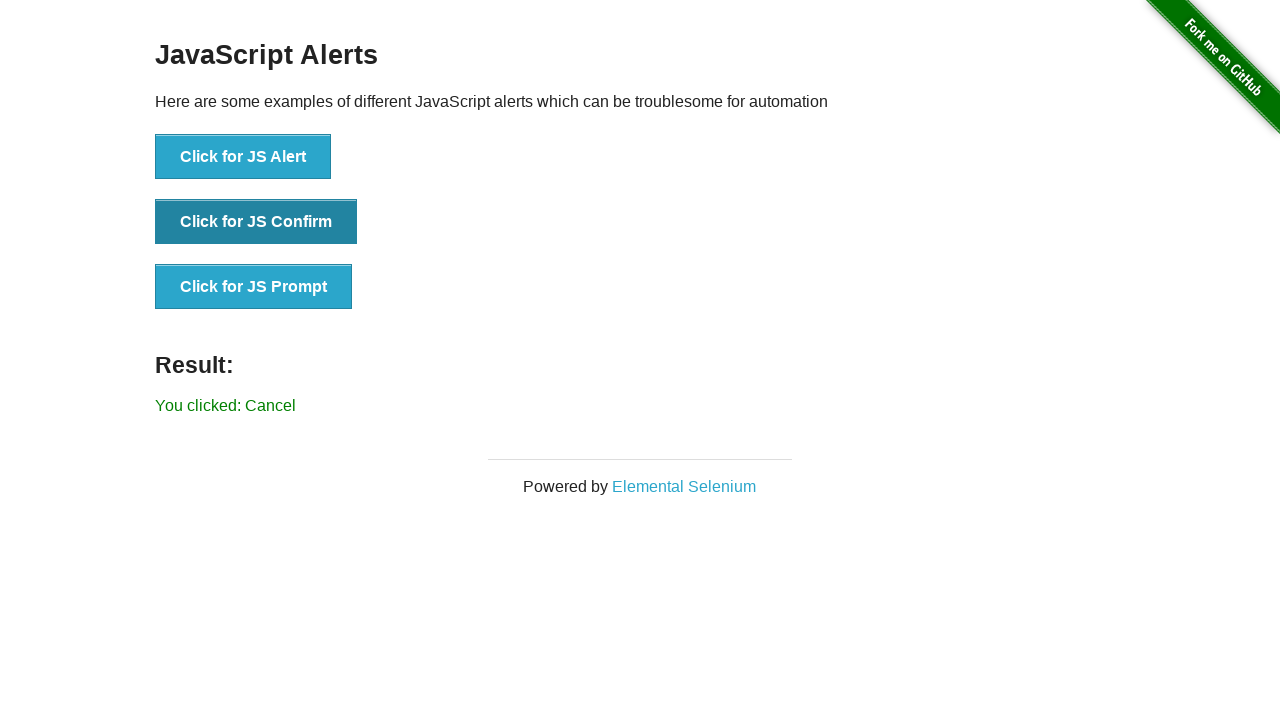

Retrieved result message text content
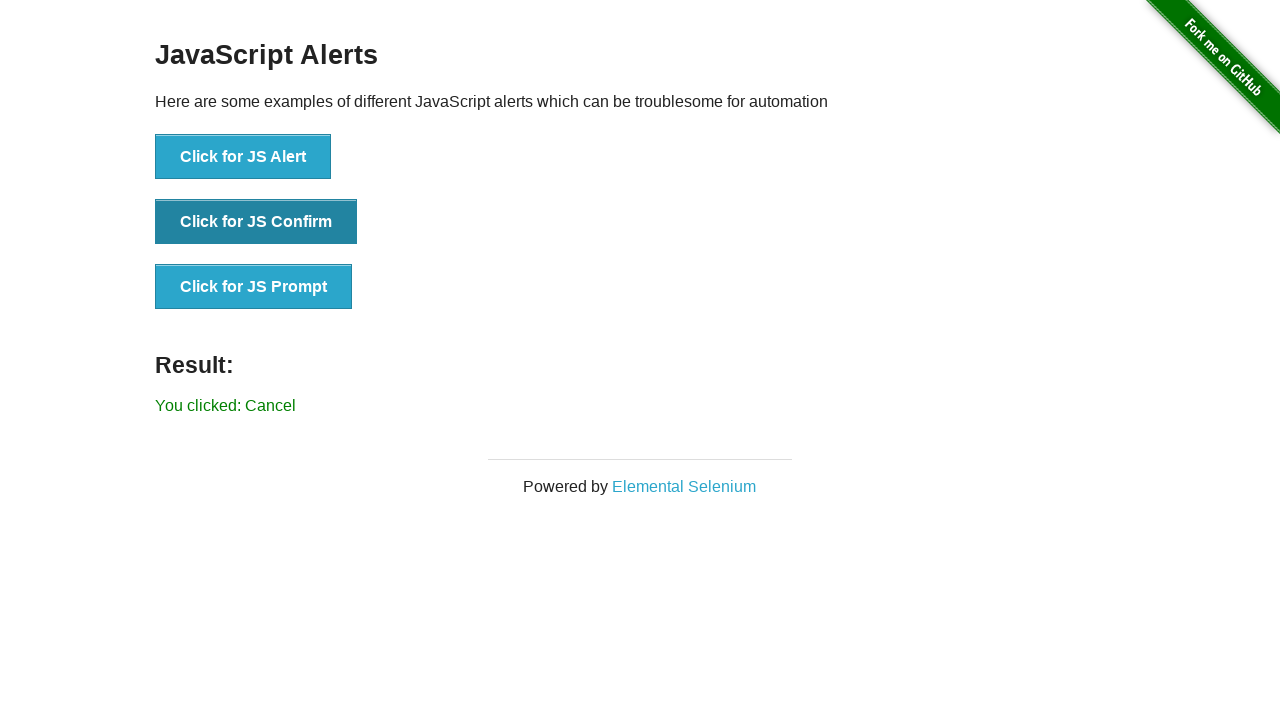

Verified result message shows 'You clicked: Cancel'
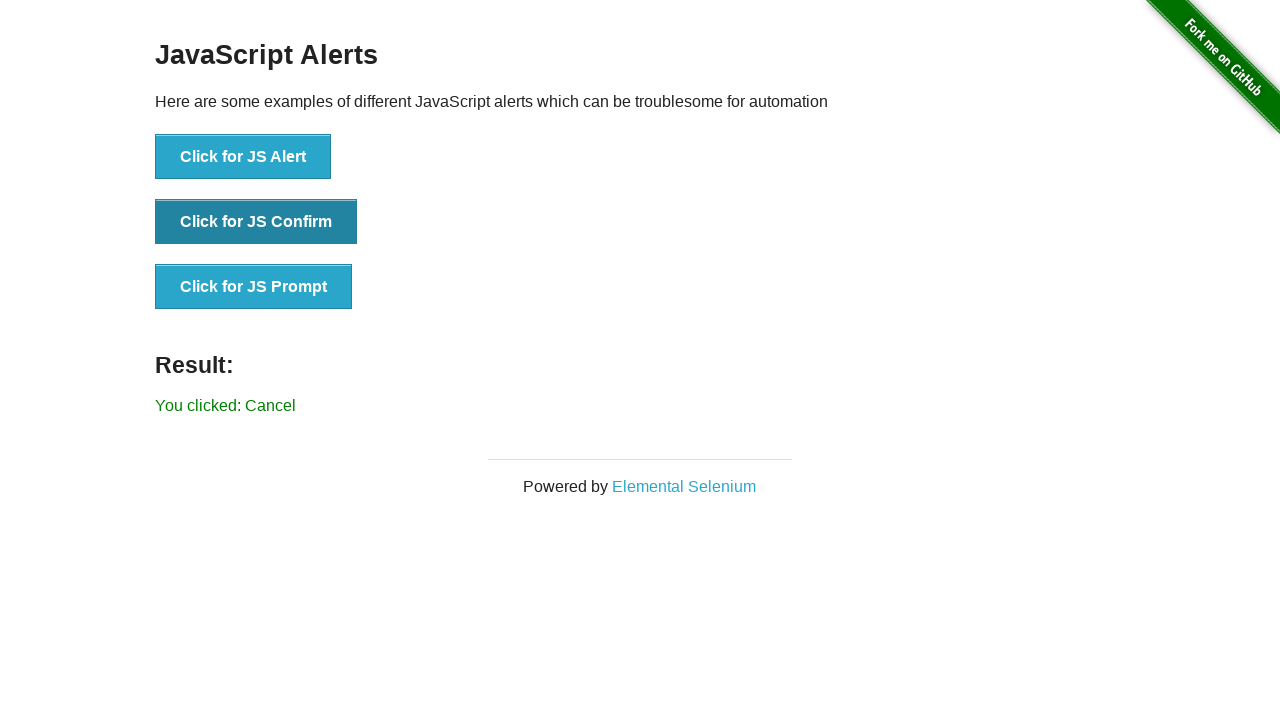

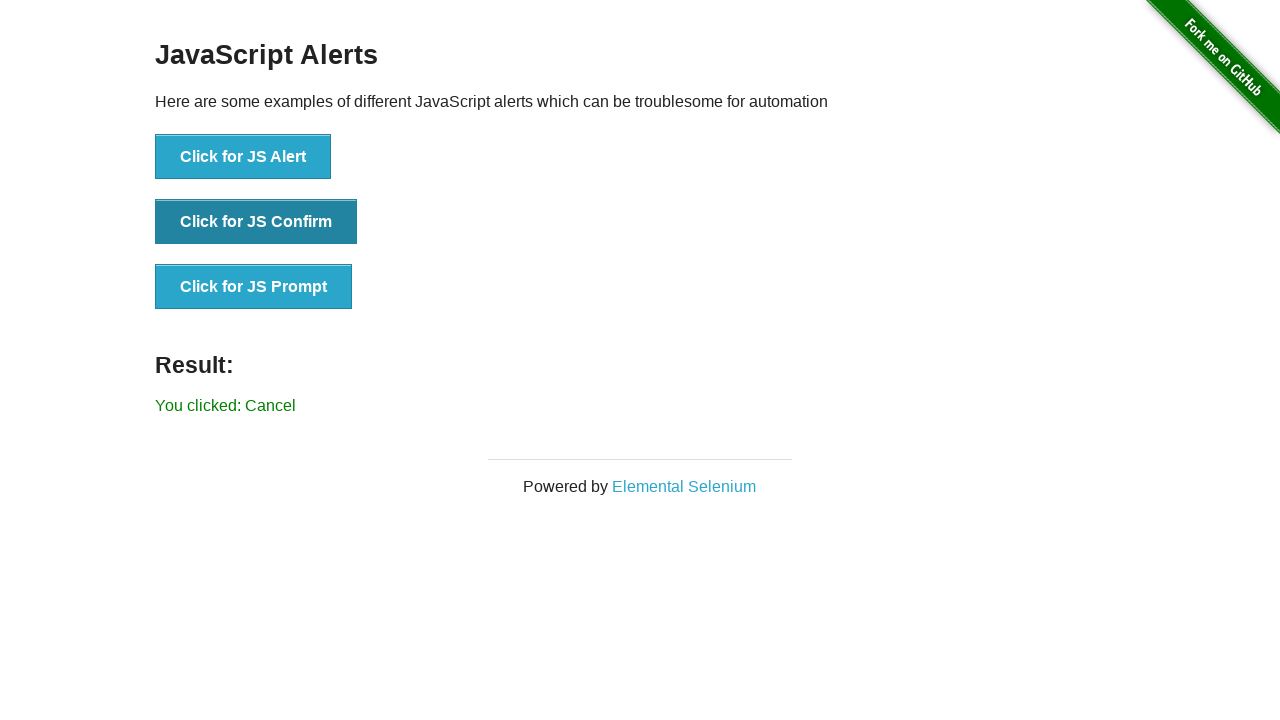